Tests mobile responsiveness by setting a mobile viewport, testing the hamburger menu toggle functionality.

Starting URL: https://doha.kr

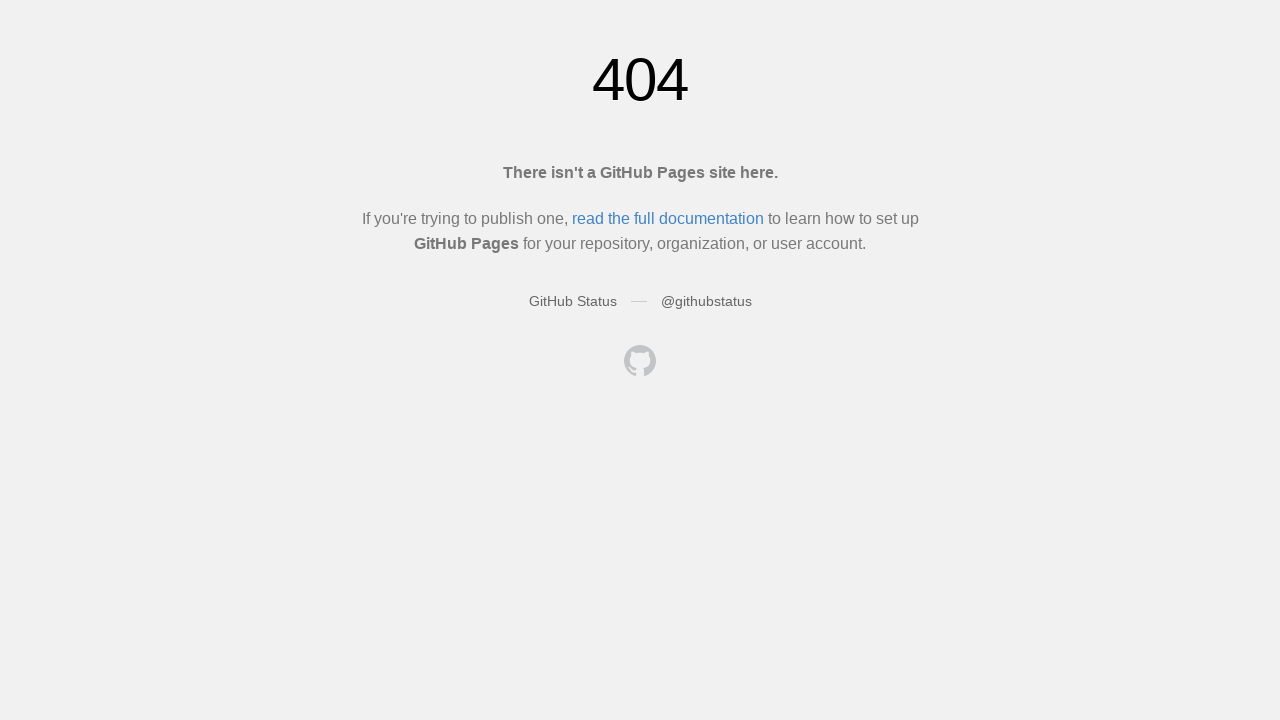

Set mobile viewport to 375x667
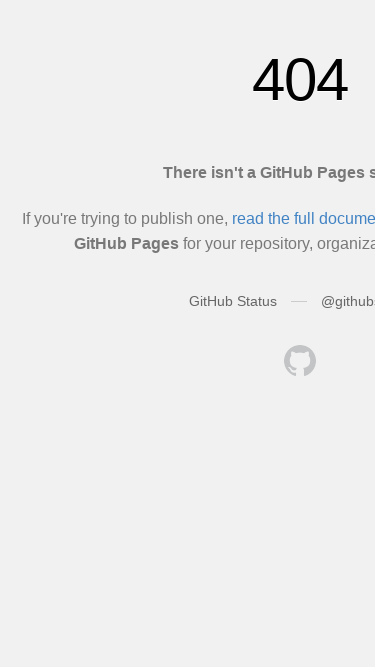

Reloaded page with mobile viewport
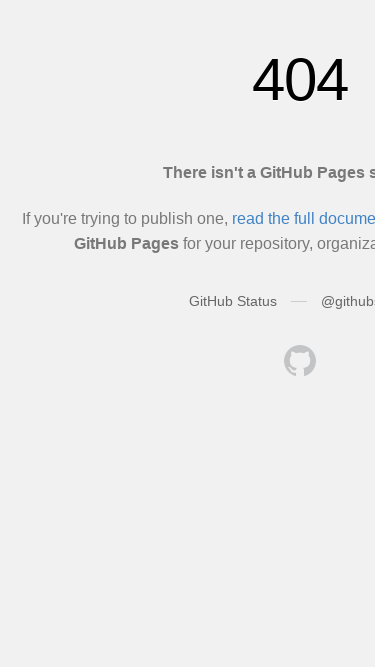

Waited for network to be idle
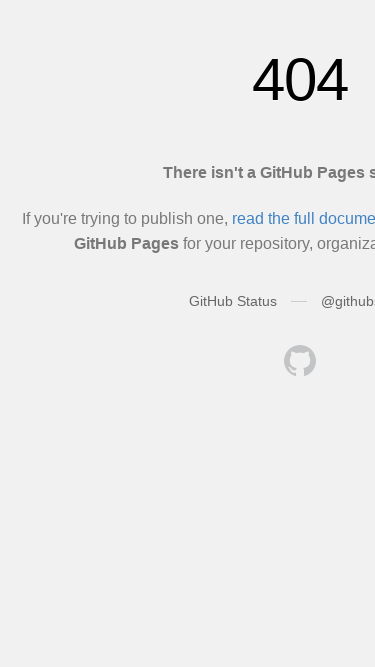

Waited 3 seconds for page to fully render
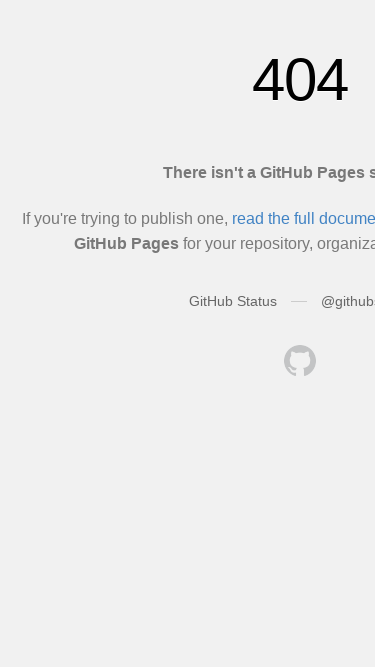

Located hamburger menu button
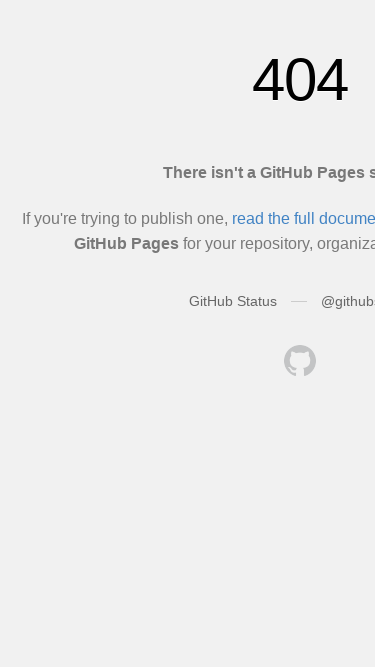

Located mobile navigation element
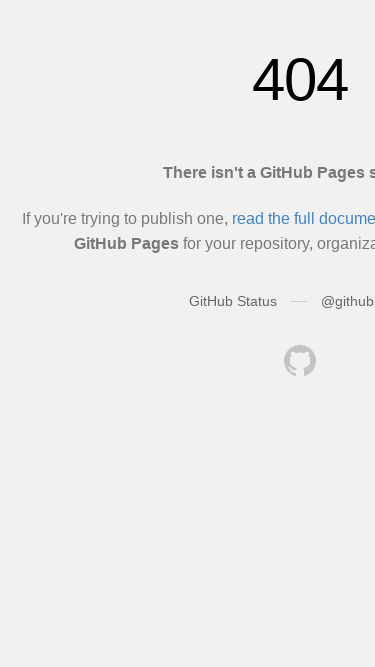

Restored desktop viewport to 1280x720
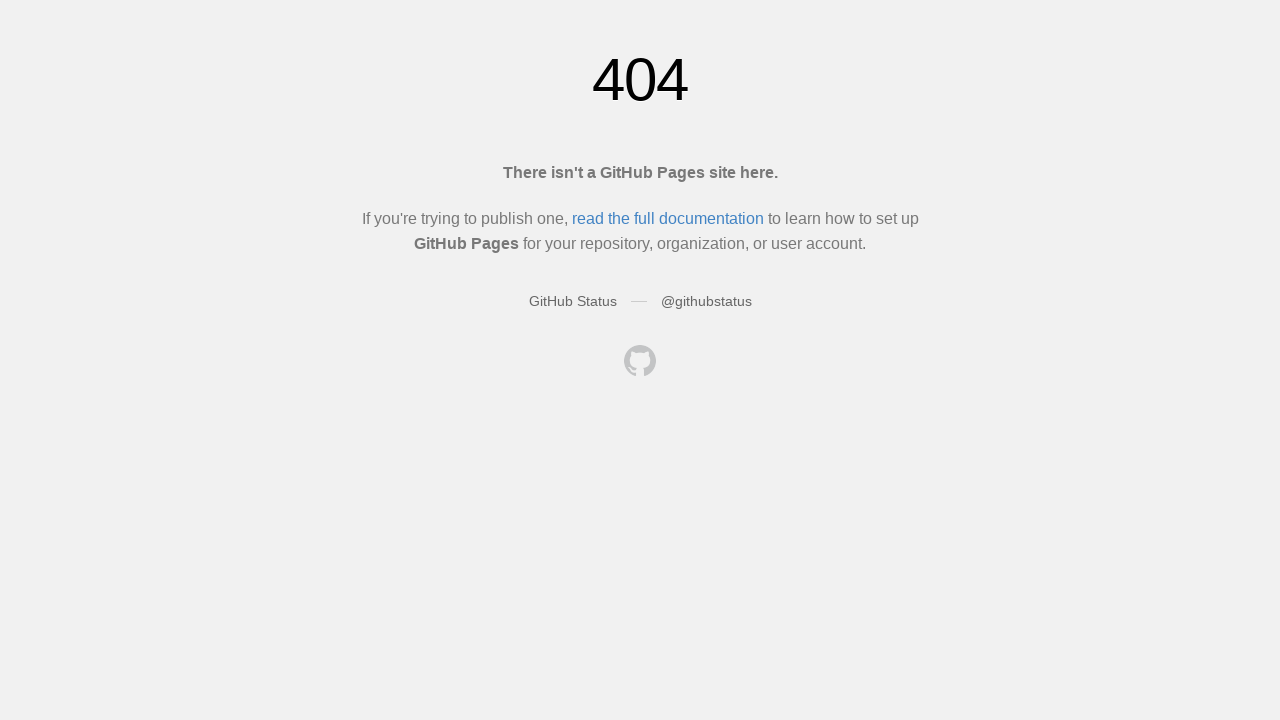

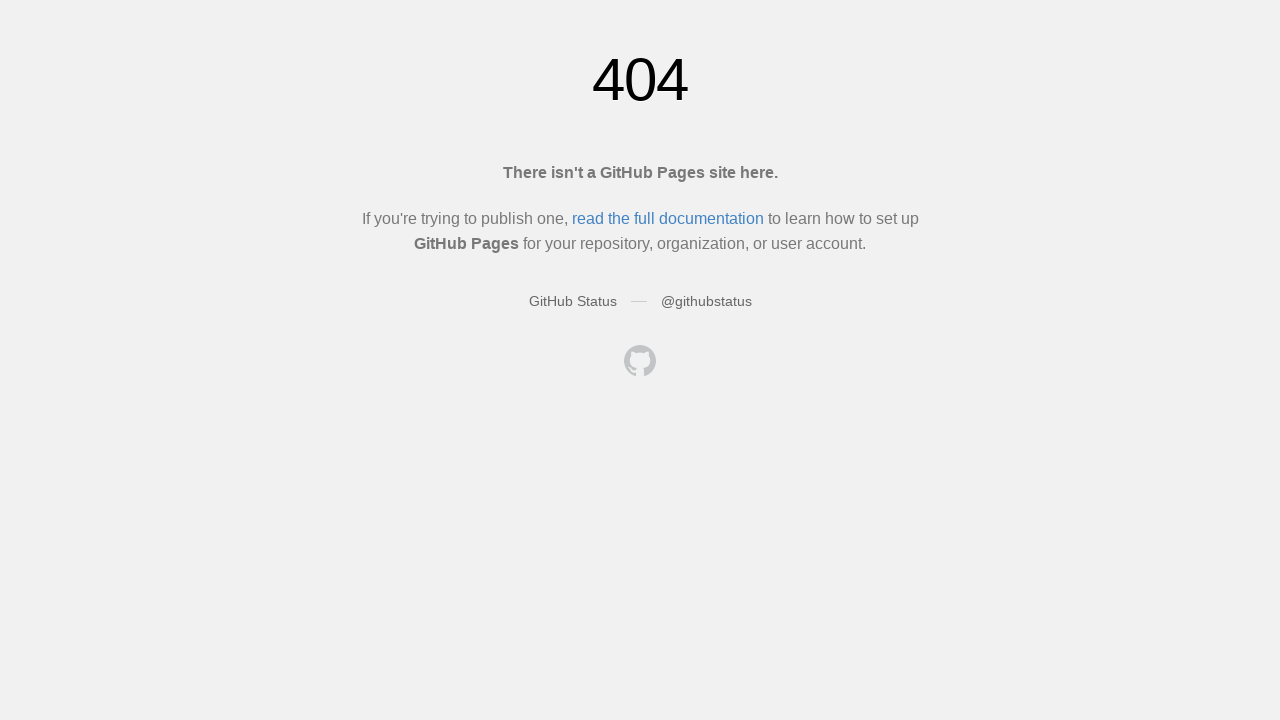